Tests checkbox functionality by checking and then unchecking a checkbox element

Starting URL: https://the-internet.herokuapp.com/checkboxes

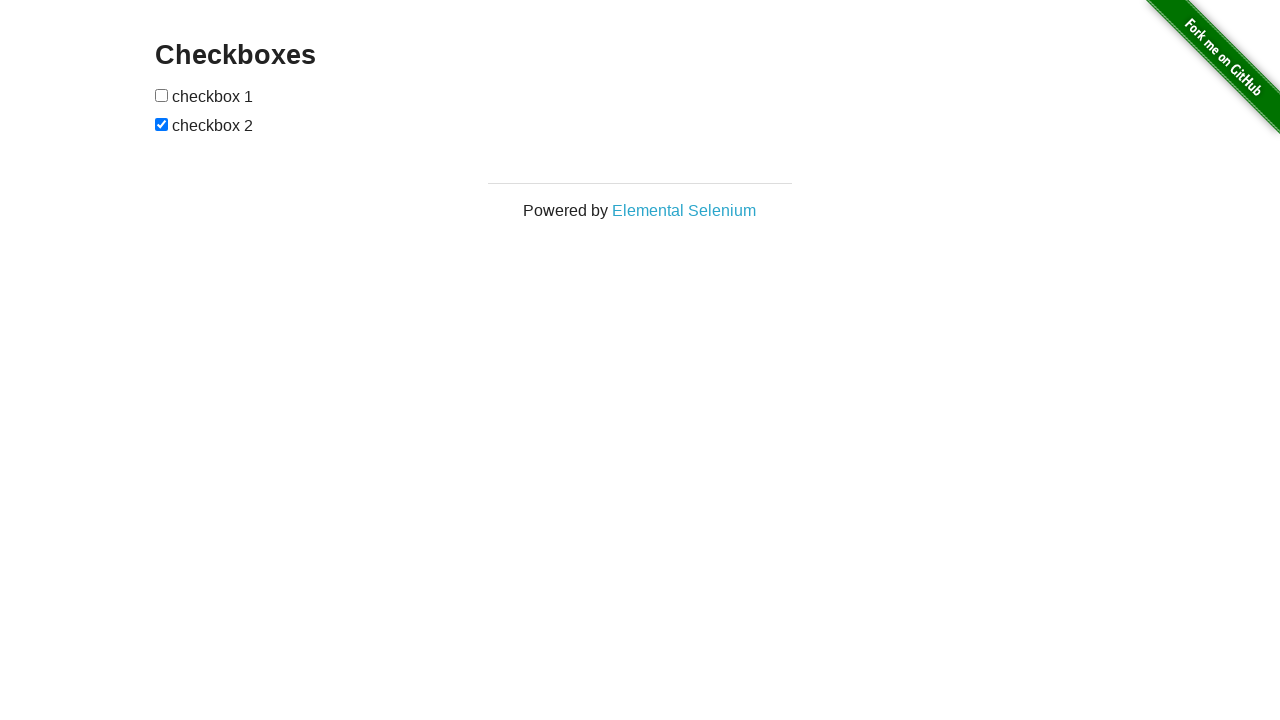

Located the first checkbox element
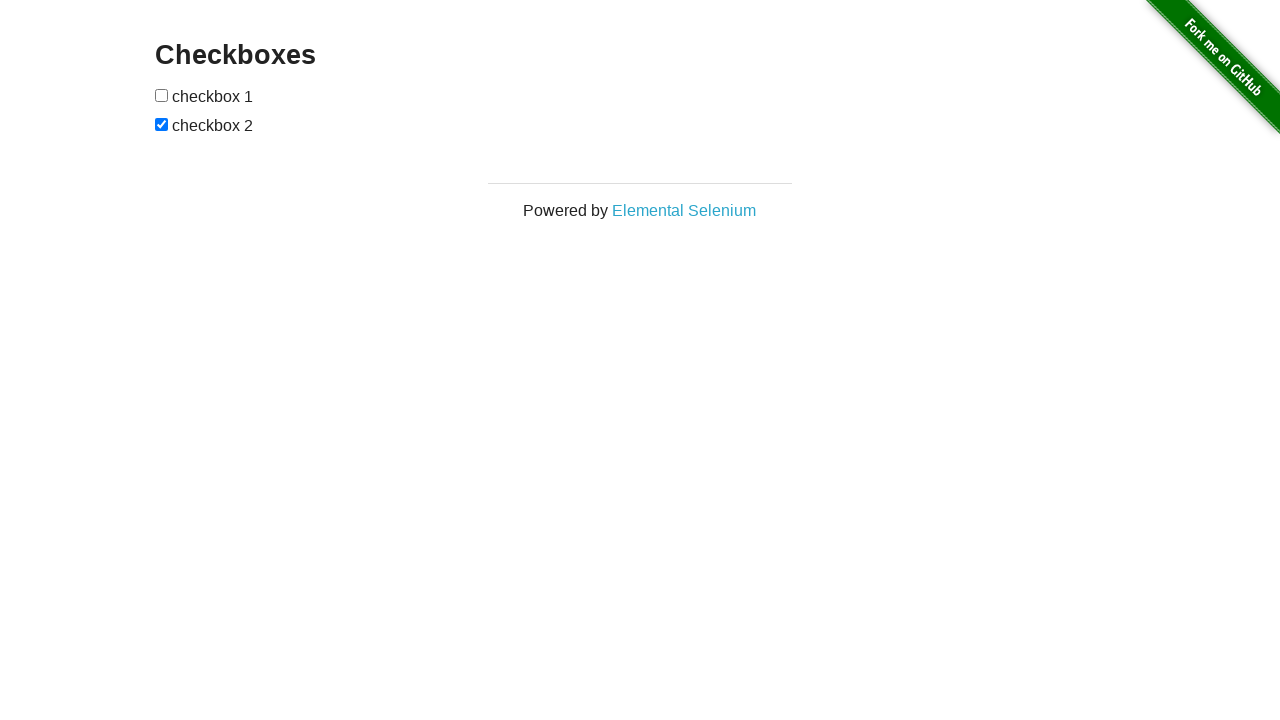

Checked the checkbox at (162, 95) on #checkboxes>input:nth-child(1)
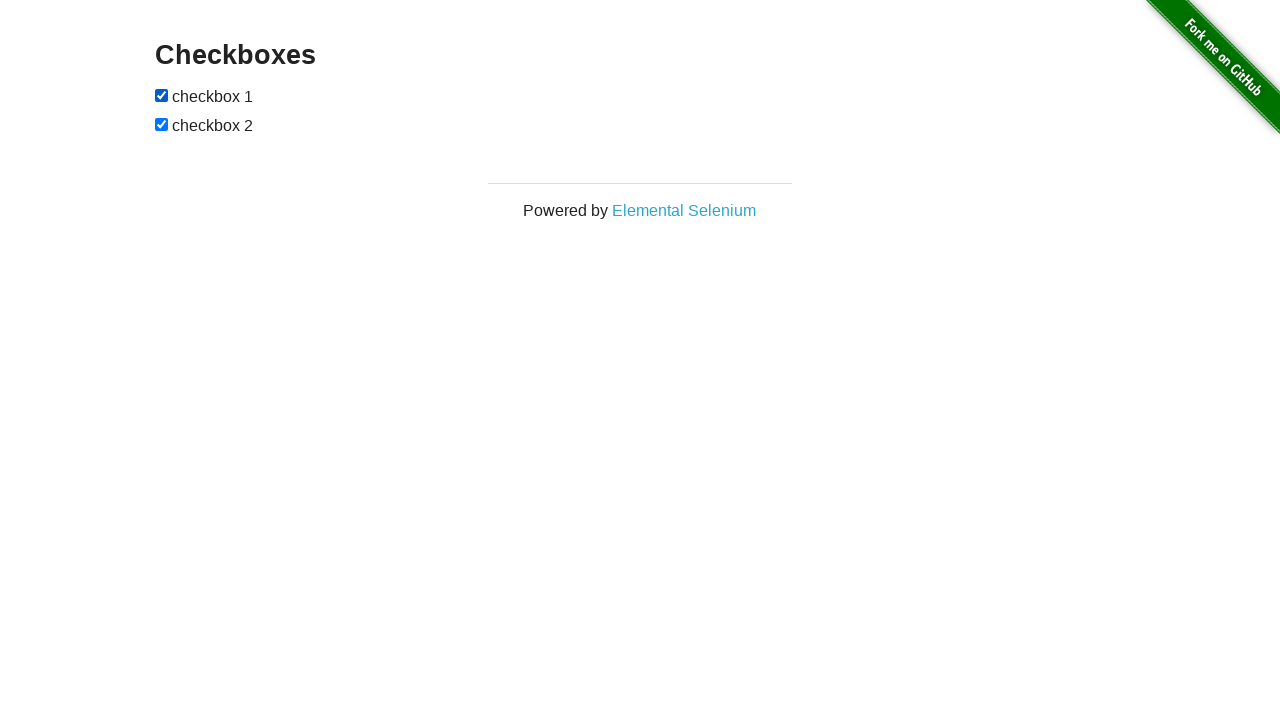

Unchecked the checkbox at (162, 95) on #checkboxes>input:nth-child(1)
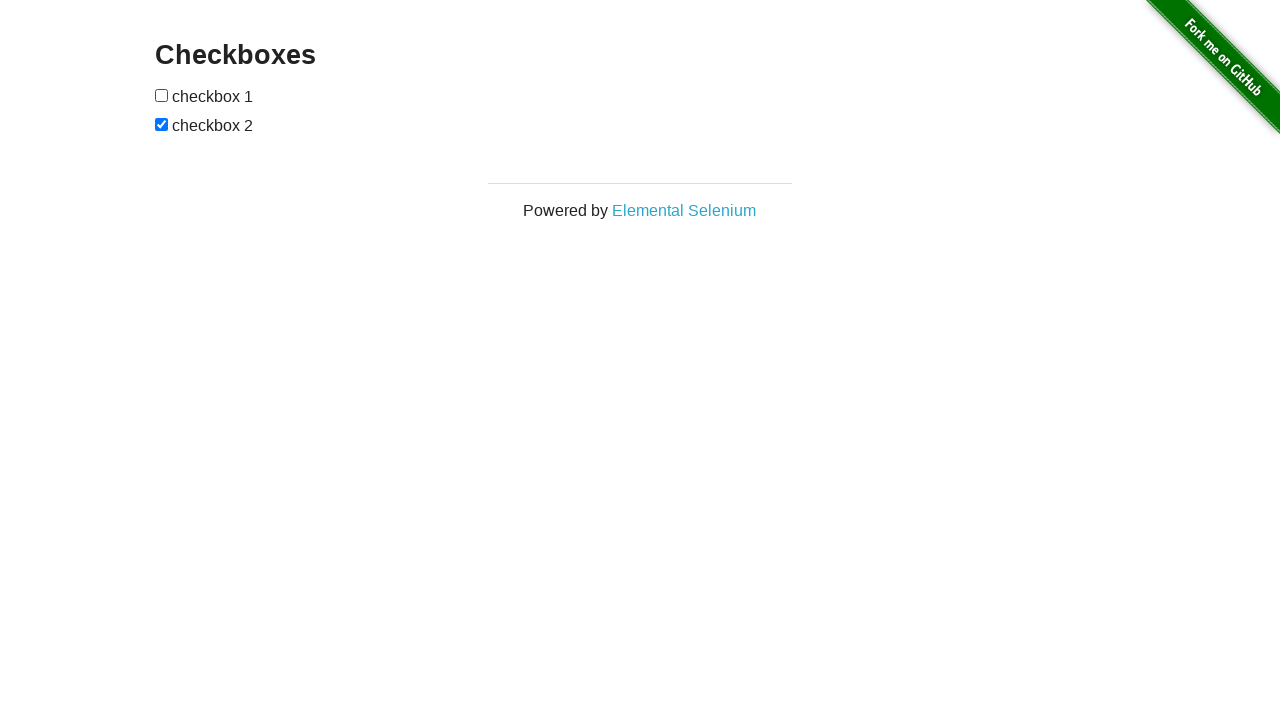

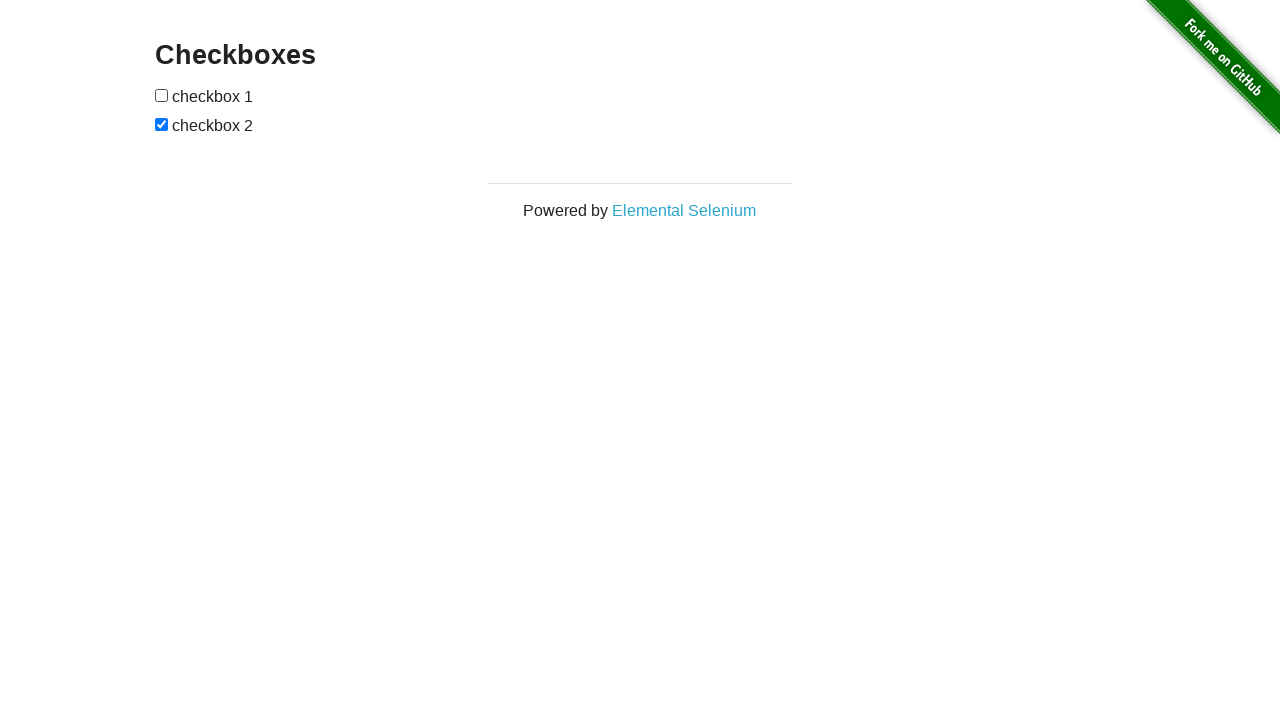